Fills out a multi-field form including text inputs, radio buttons, checkboxes, dropdown selection, and a textarea, then submits the form

Starting URL: http://www.webscrapingfordatascience.com/postform2/

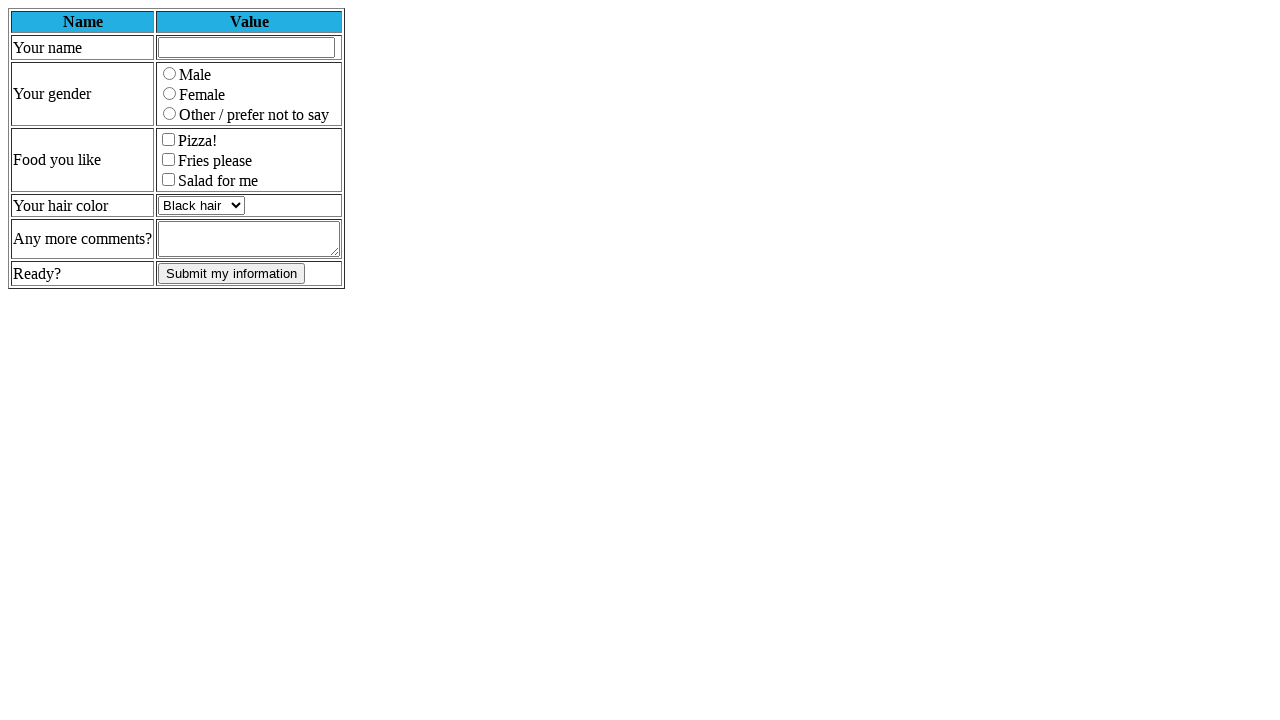

Filled name field with 'David' on input[name='name']
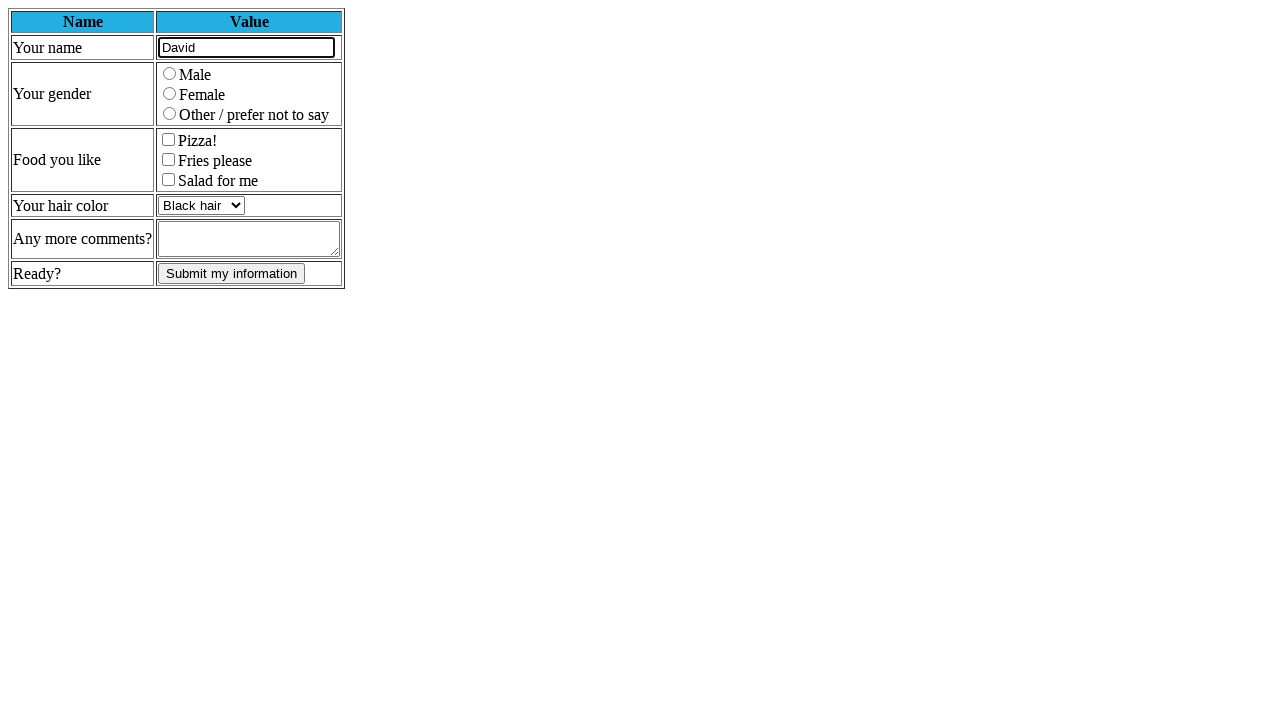

Selected male gender radio button at (170, 74) on input[name="gender"][value="M"]
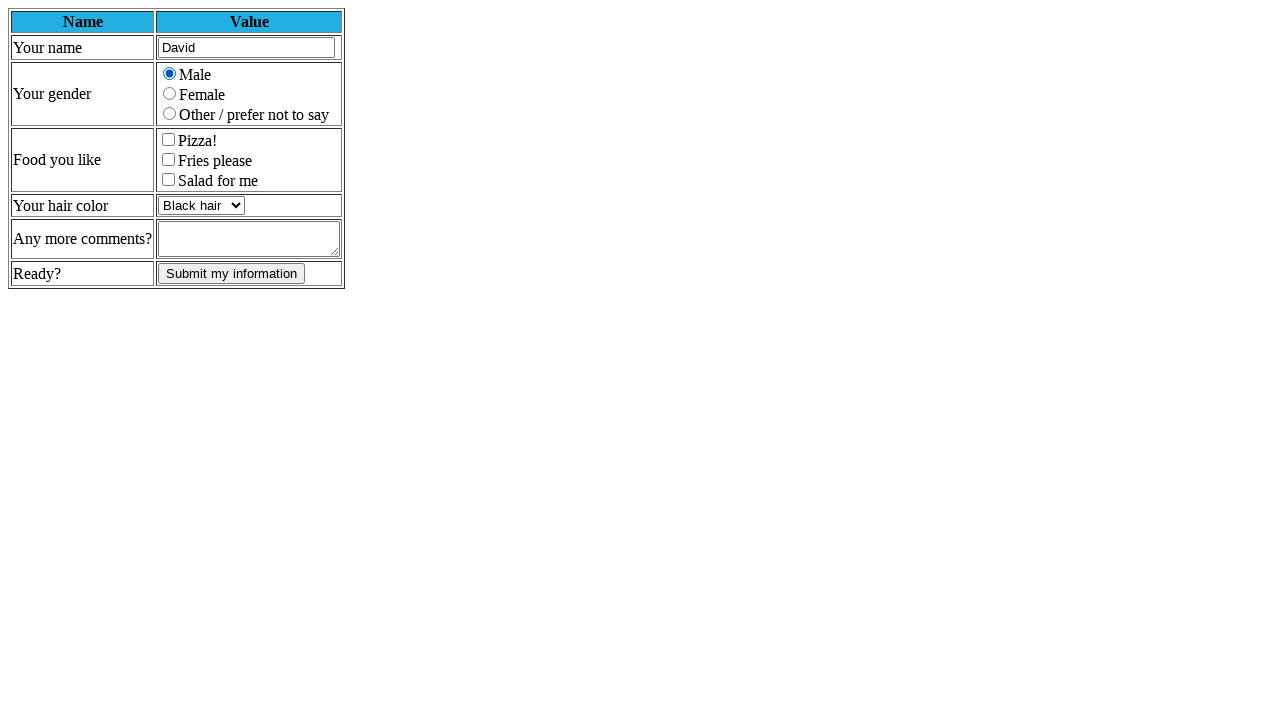

Checked pizza checkbox at (168, 140) on input[name='pizza']
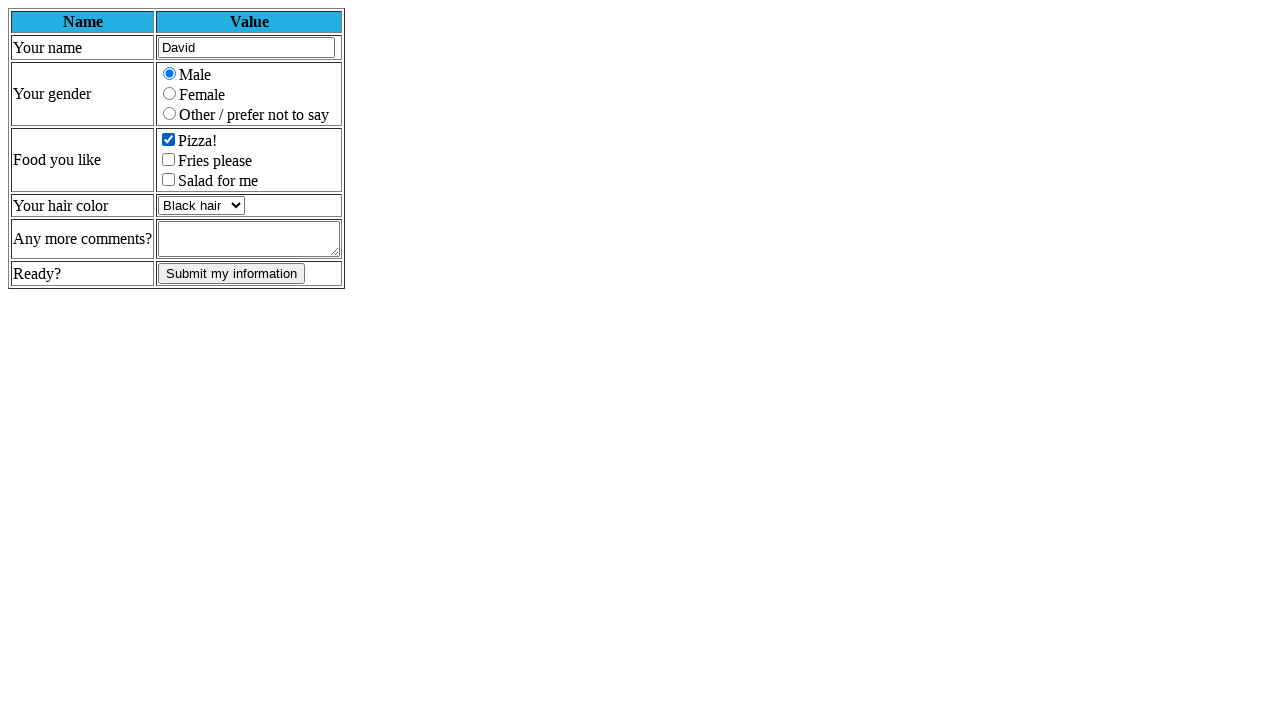

Checked salad checkbox at (168, 180) on input[name='salad']
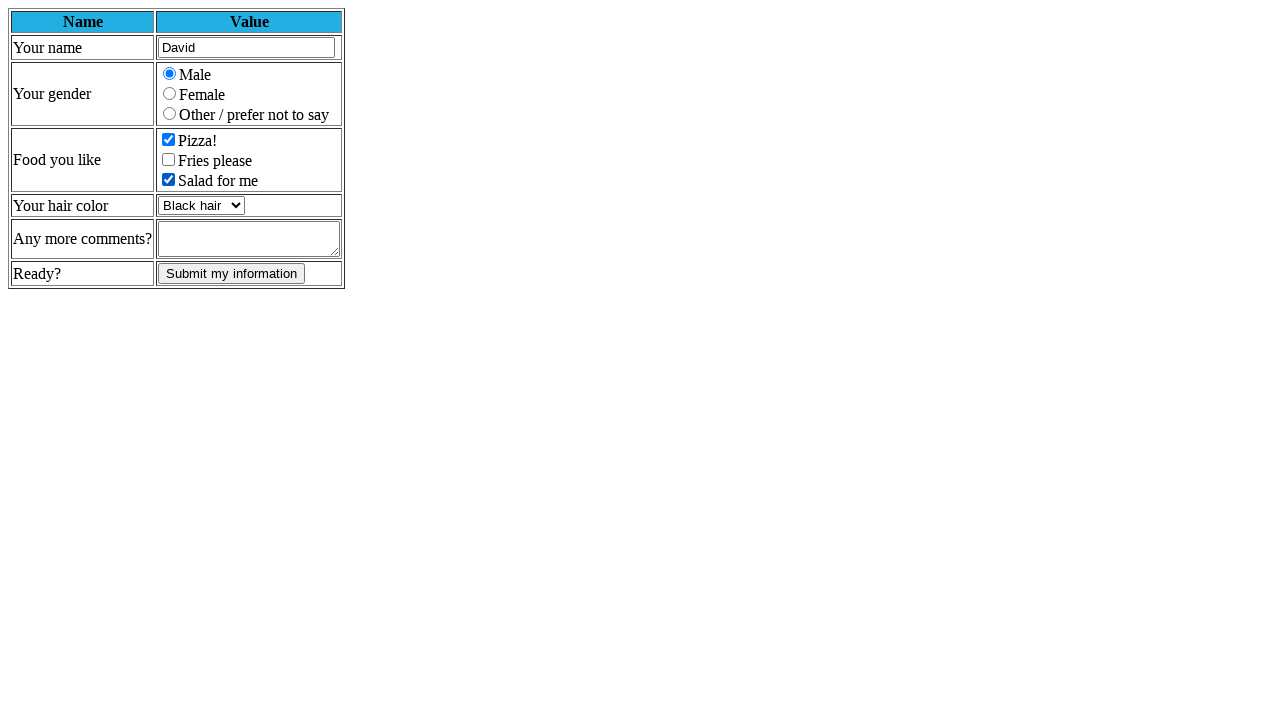

Selected brown hair color from dropdown on select[name='haircolor']
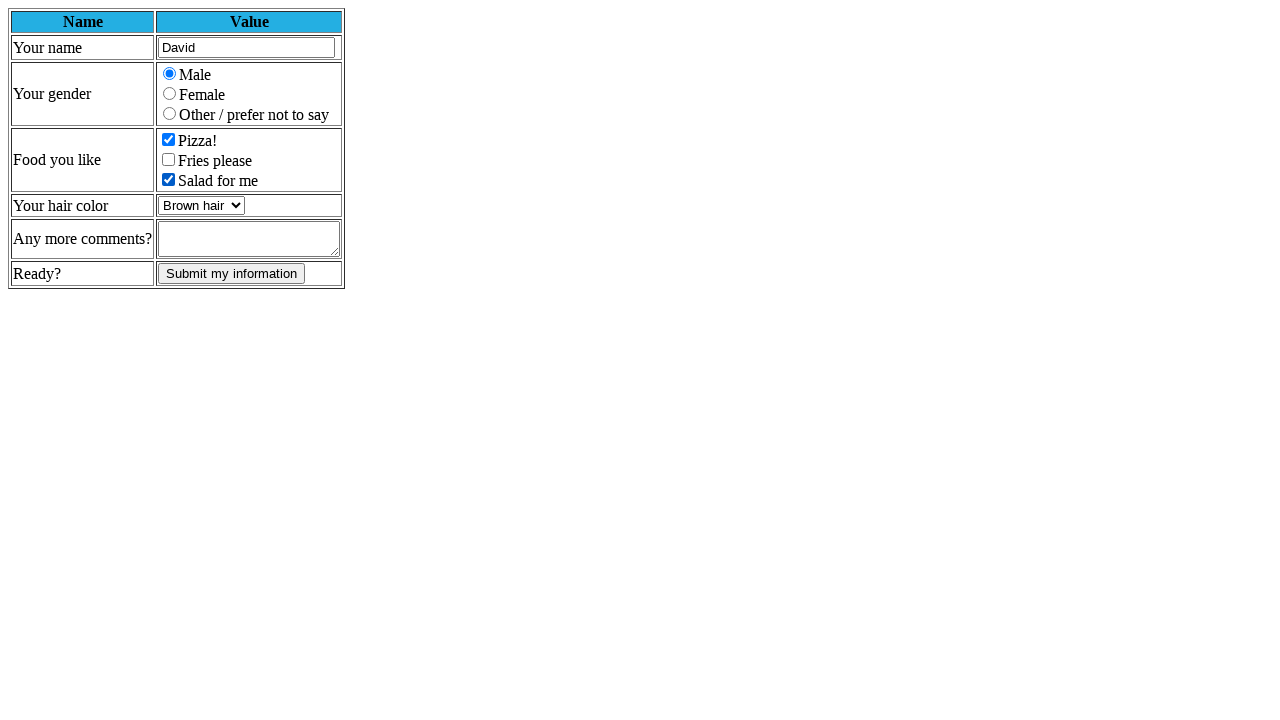

Filled comments textarea with multi-line text on textarea[name='comments']
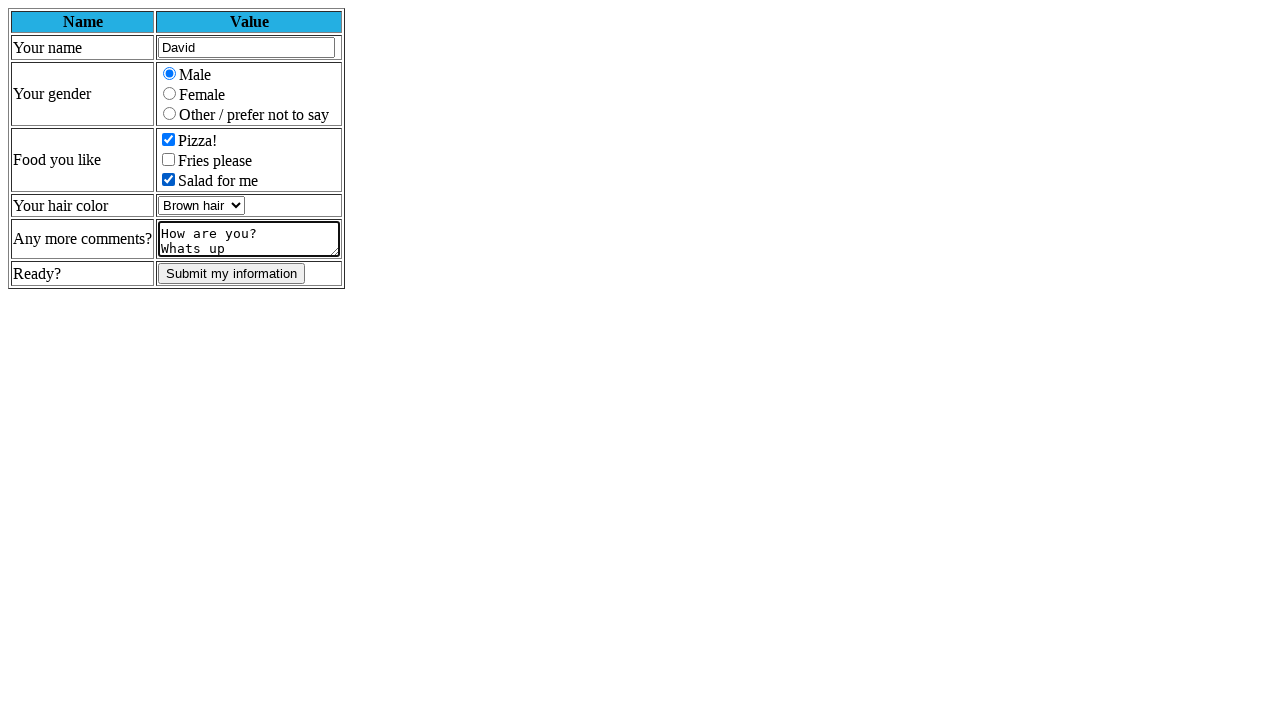

Submitted form by pressing Enter on form
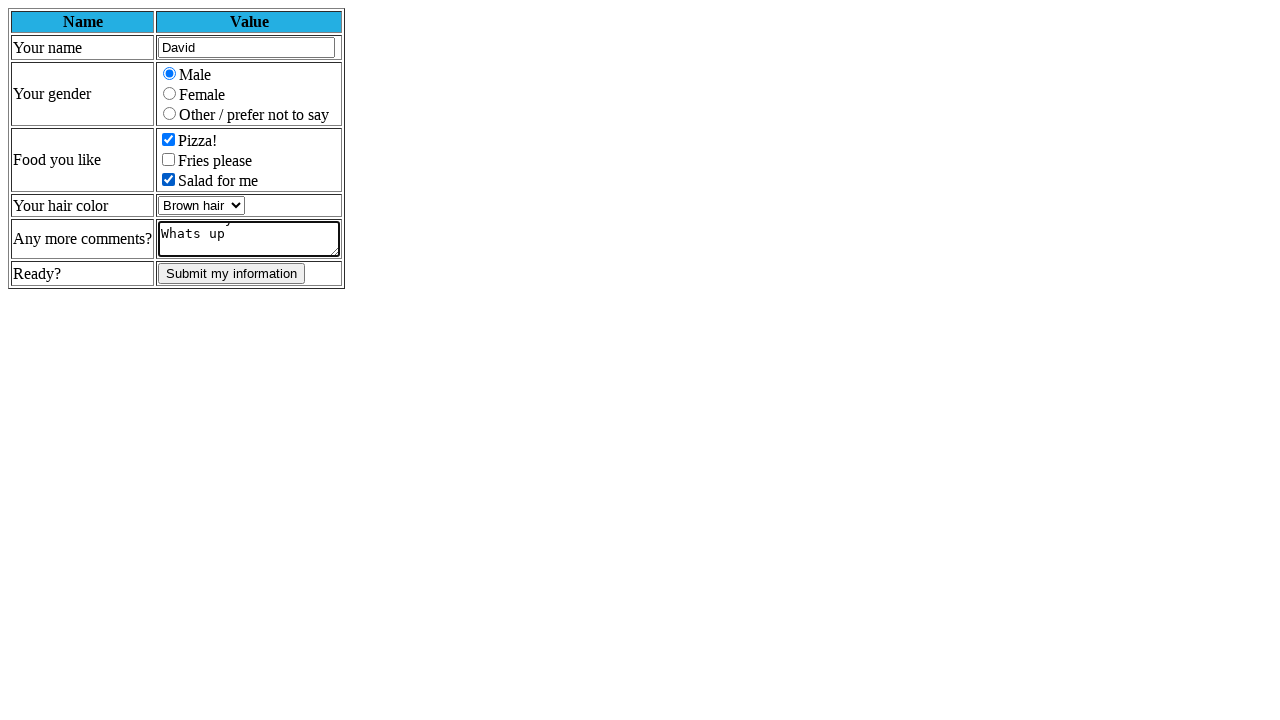

Form submission completed and page fully loaded
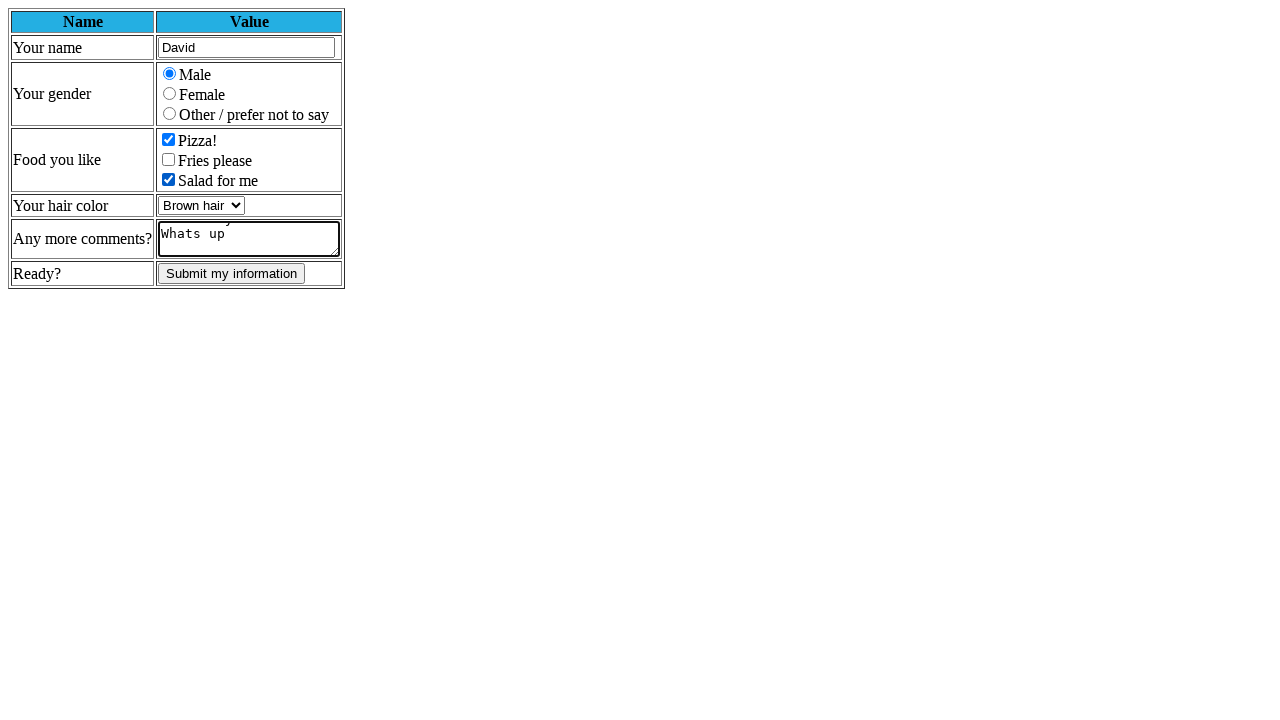

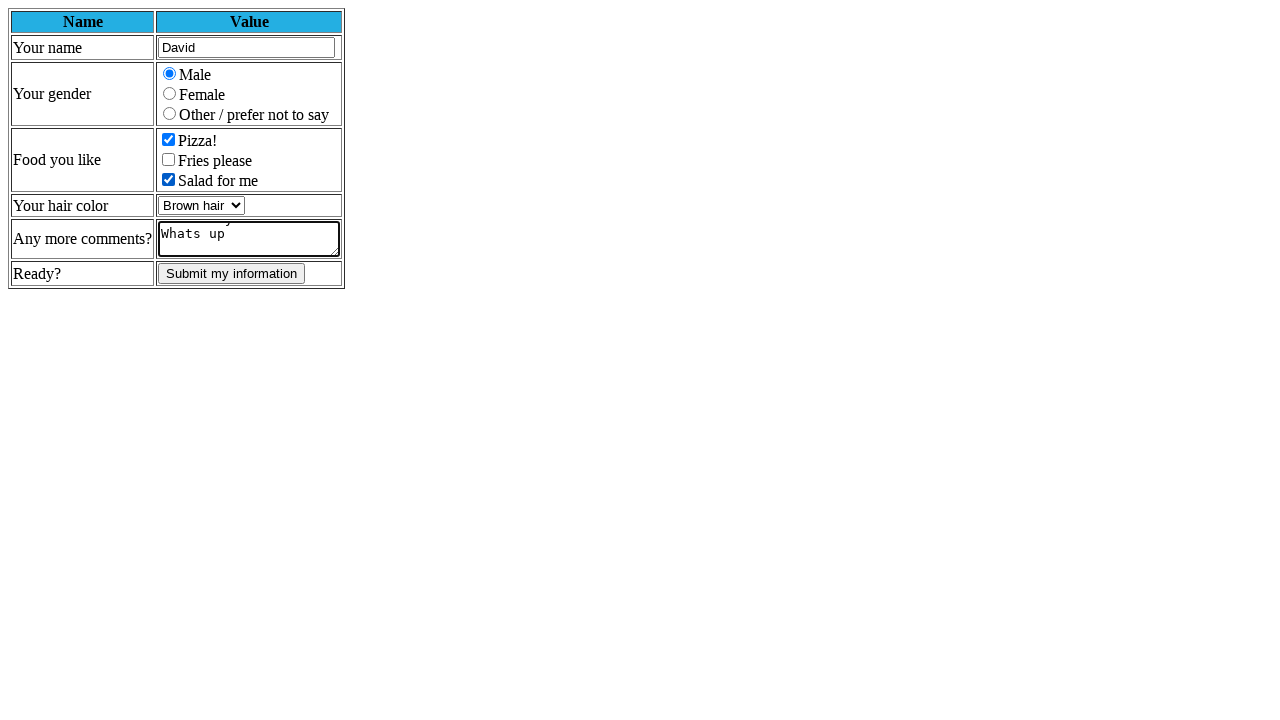